Tests the forgot password functionality on OrangeHRM demo site by clicking the forgot password link, navigating to the reset page, entering a username, and clicking the reset password button.

Starting URL: https://opensource-demo.orangehrmlive.com/web/index.php/auth/login

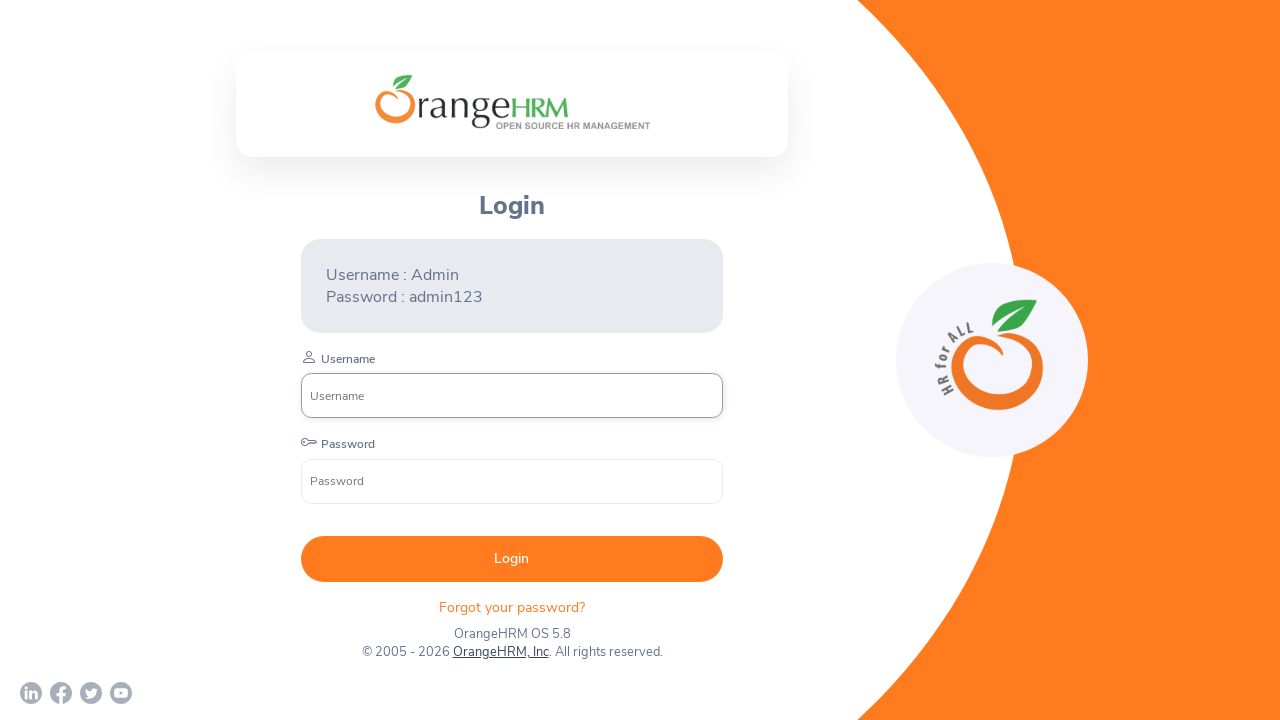

Login page loaded and username input field is visible
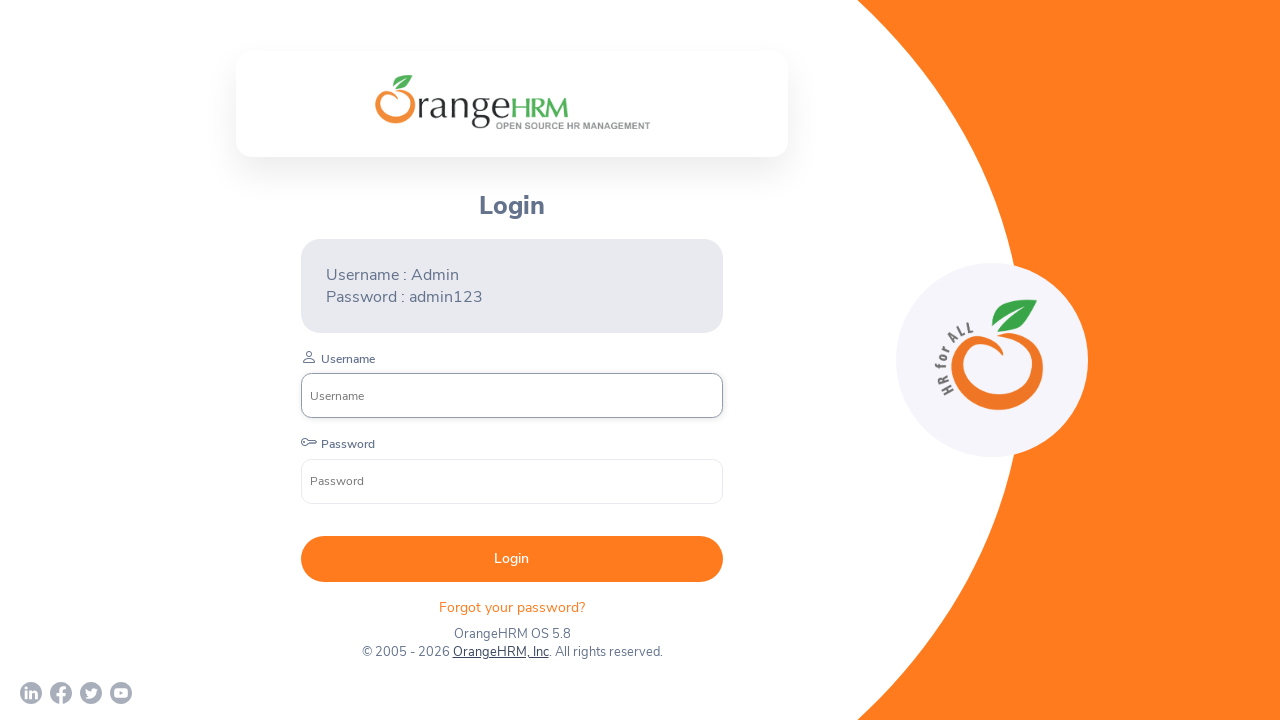

Clicked Forgot Password link at (512, 607) on .oxd-text.oxd-text--p.orangehrm-login-forgot-header
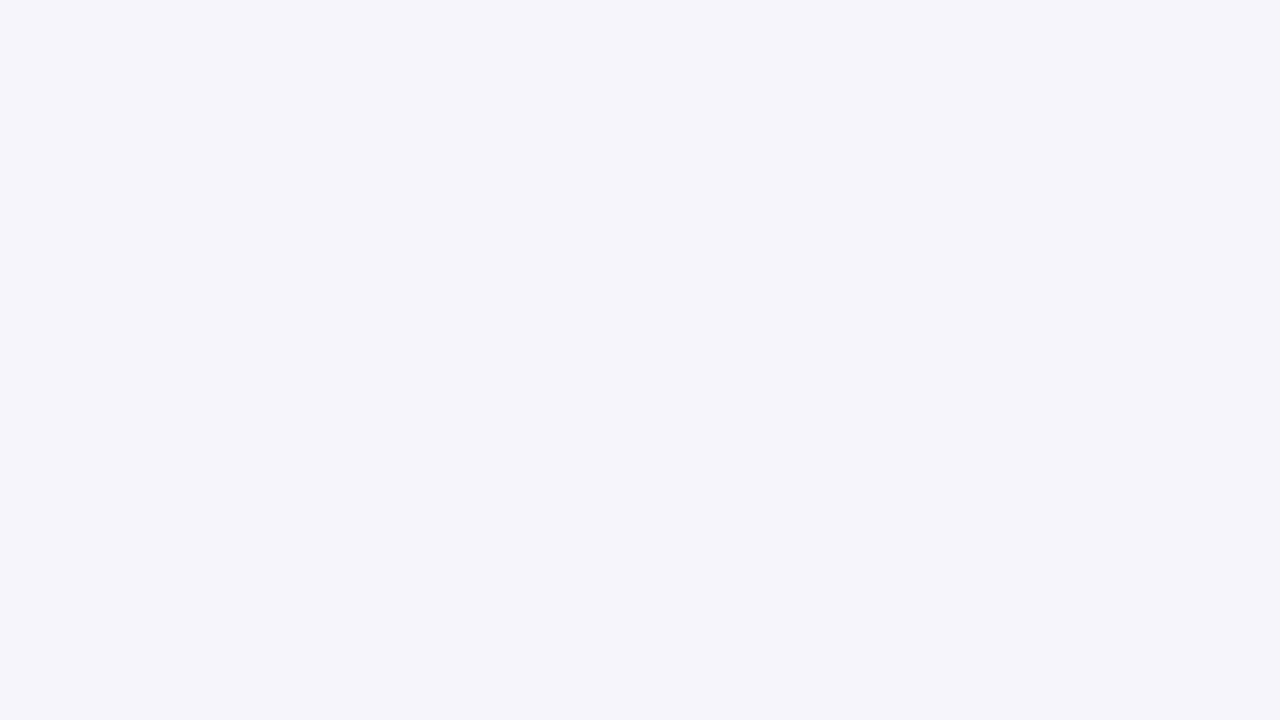

Navigated to password reset page
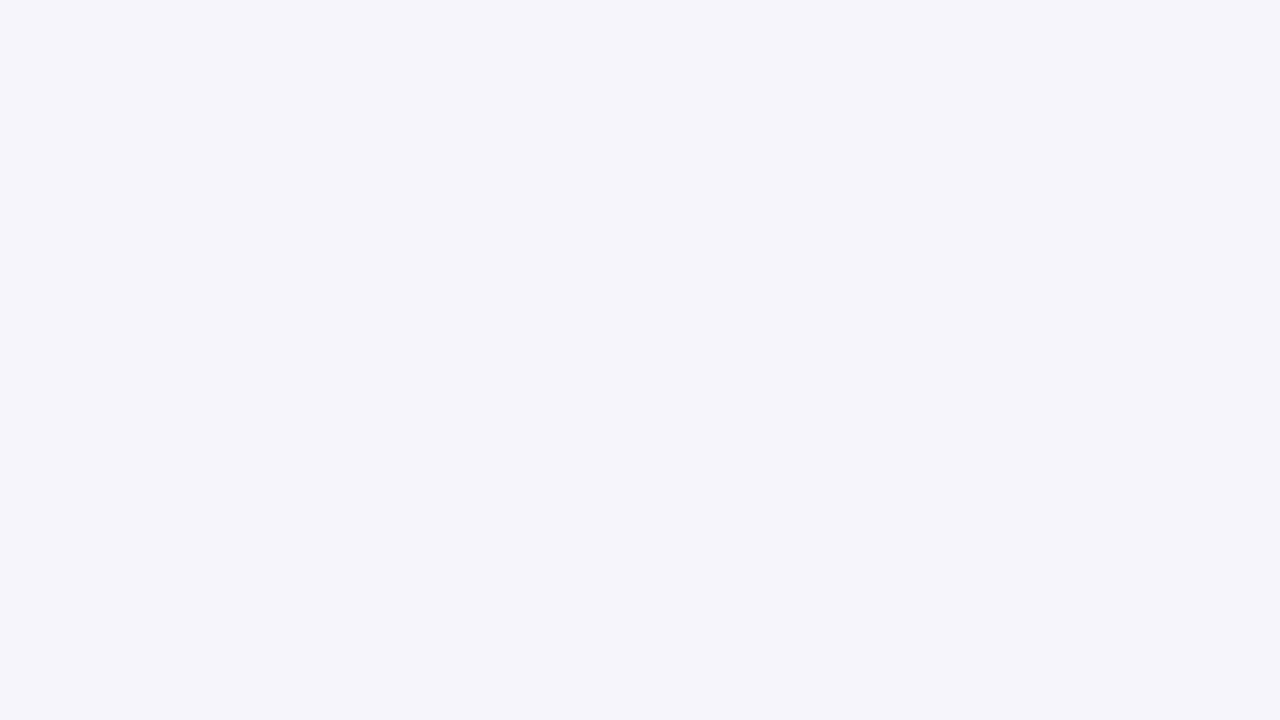

Entered username 'Madhu' in password reset form on input[name='username']
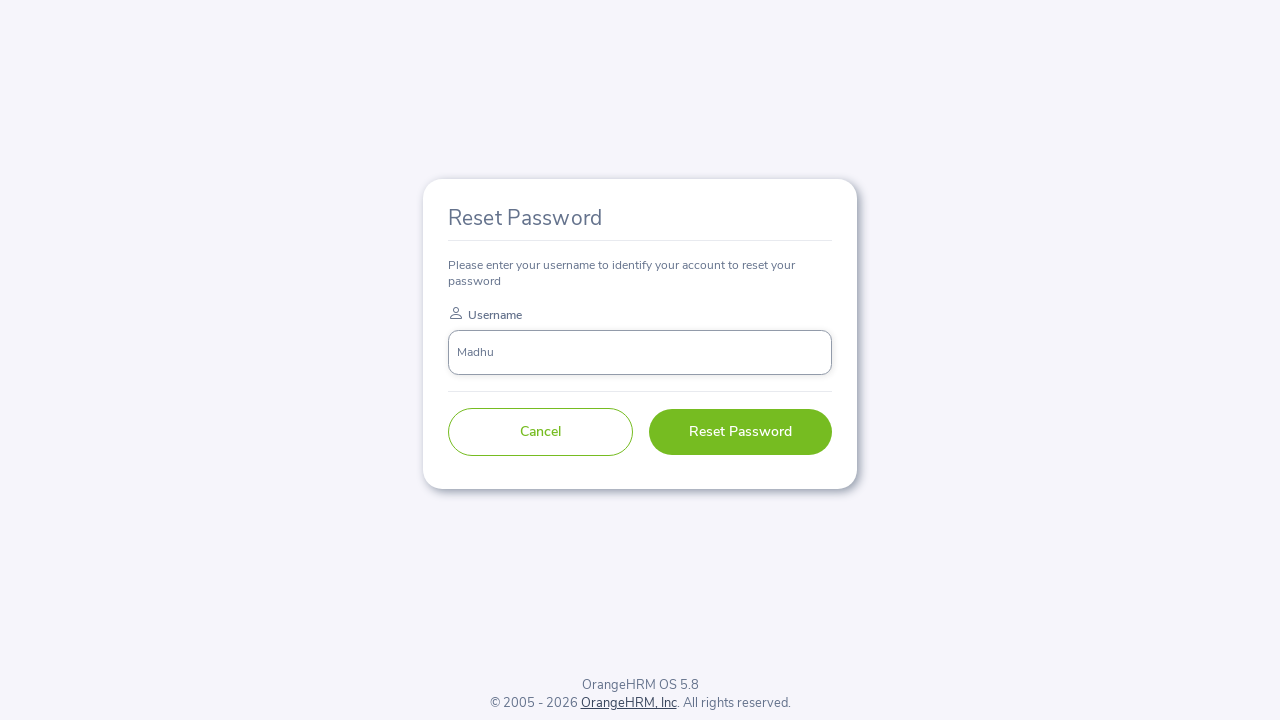

Clicked Reset Password button to submit password reset request at (740, 432) on .oxd-button.oxd-button--large.oxd-button--secondary.orangehrm-forgot-password-bu
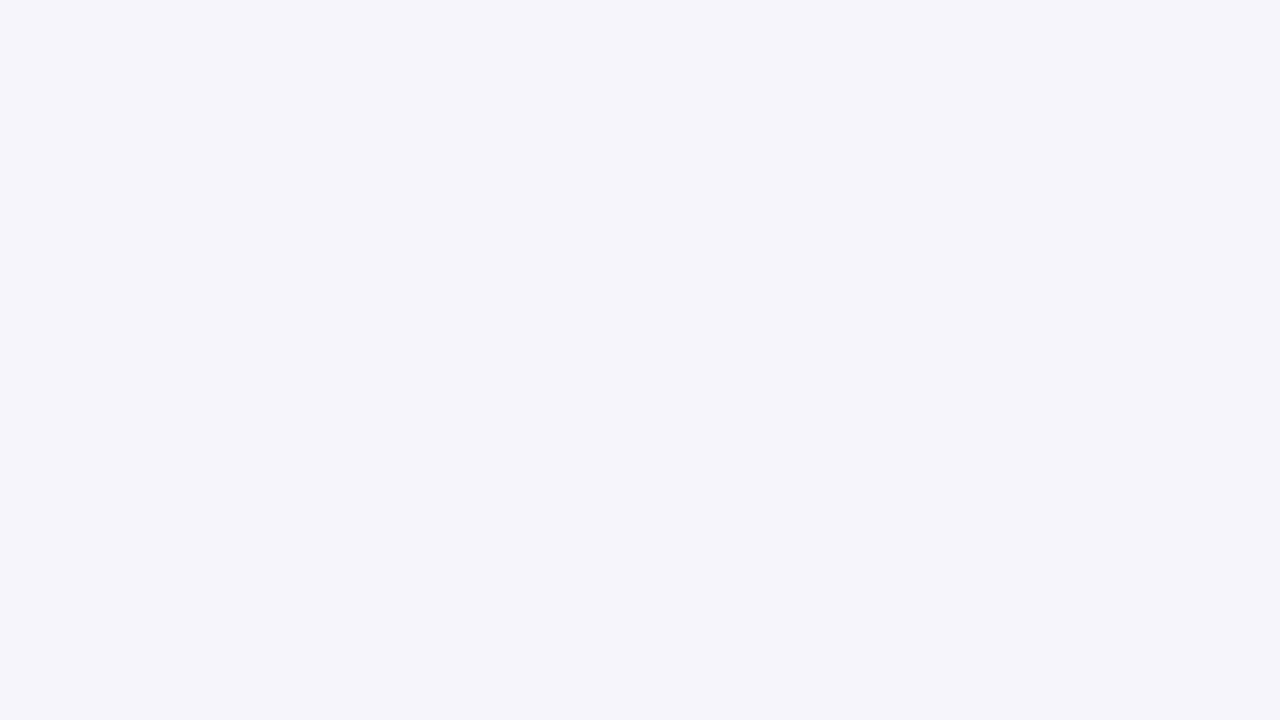

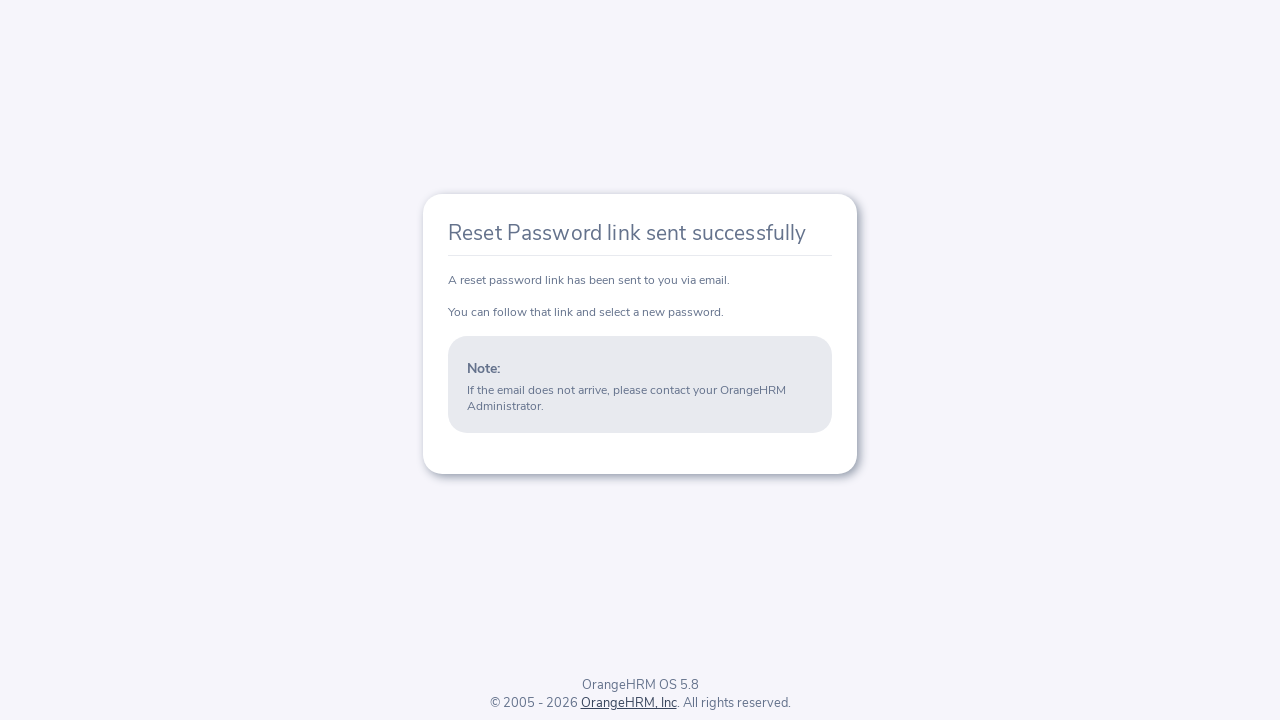